Tests basic JavaScript alert handling by clicking a button to trigger an alert and accepting it

Starting URL: https://demoqa.com/alerts

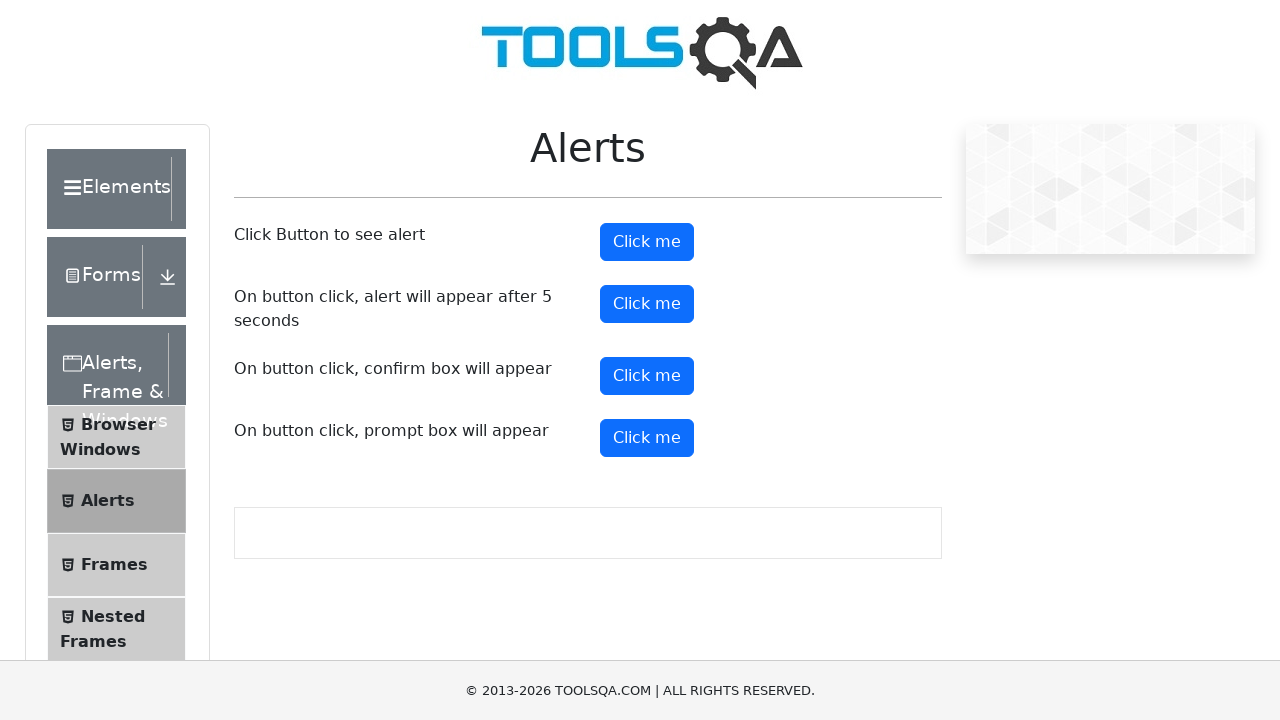

Clicked alert button to trigger JavaScript alert at (647, 242) on xpath=//button[@id='alertButton']
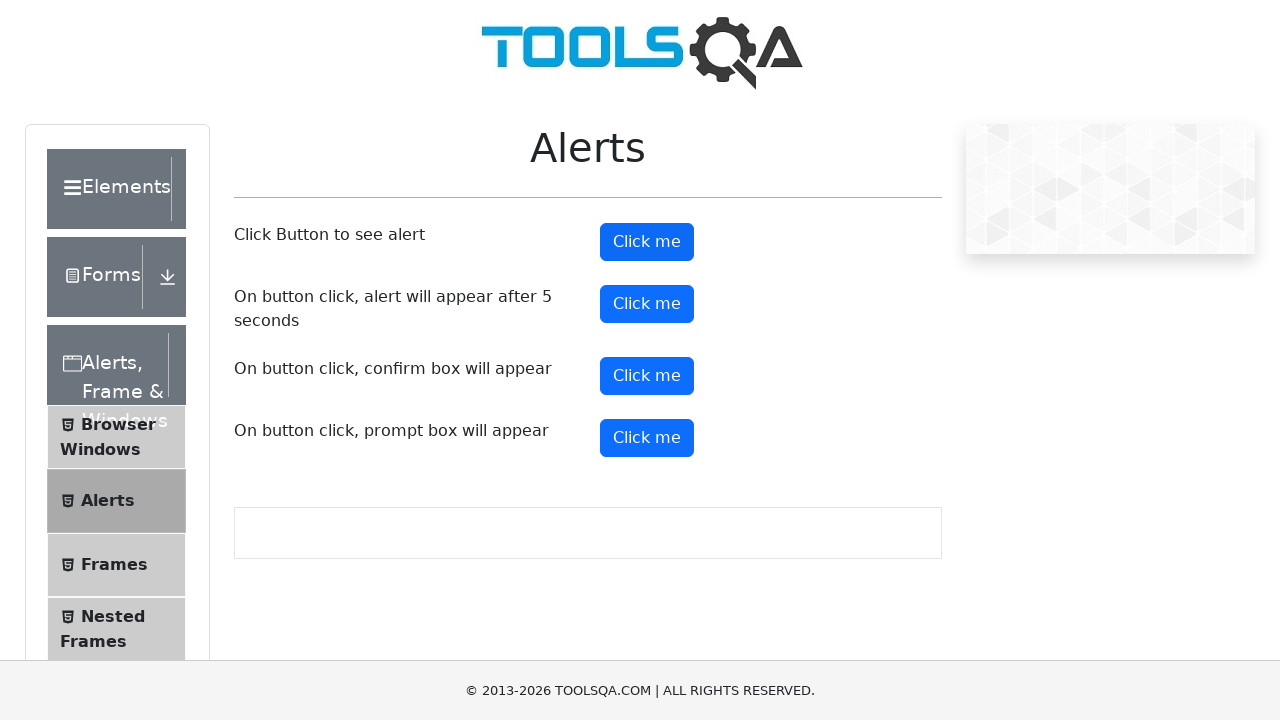

Alert dialog accepted
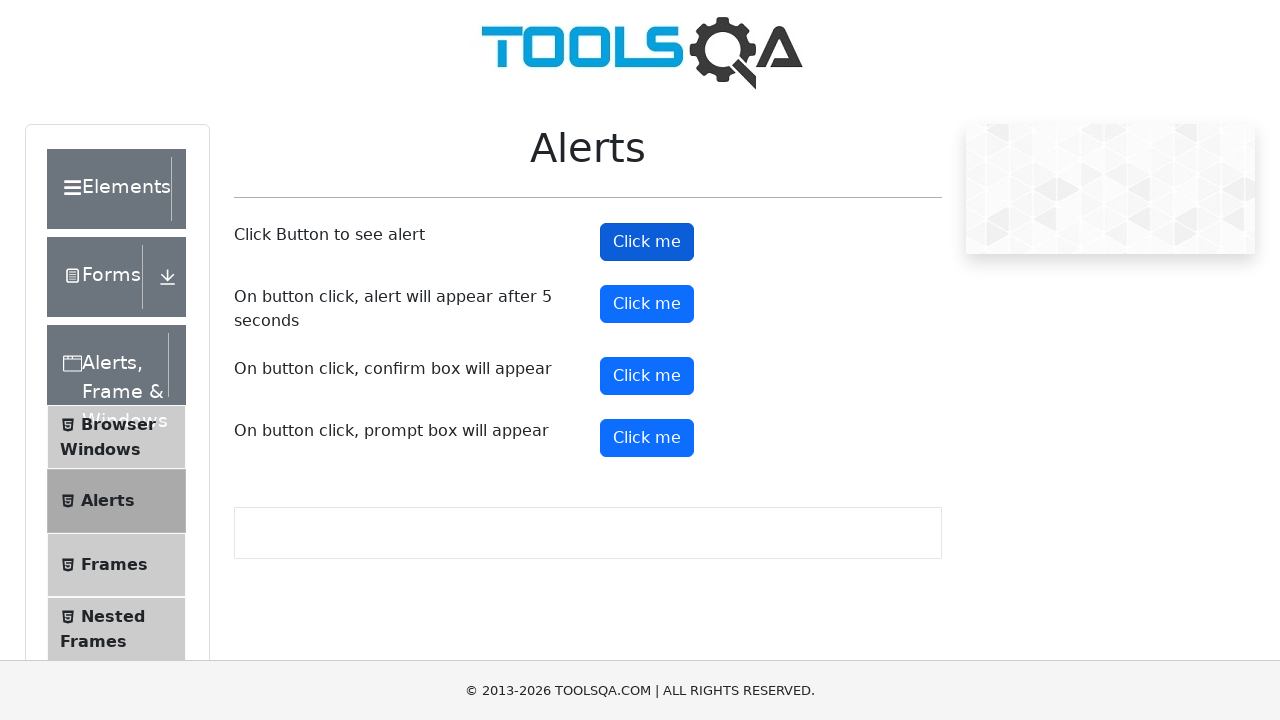

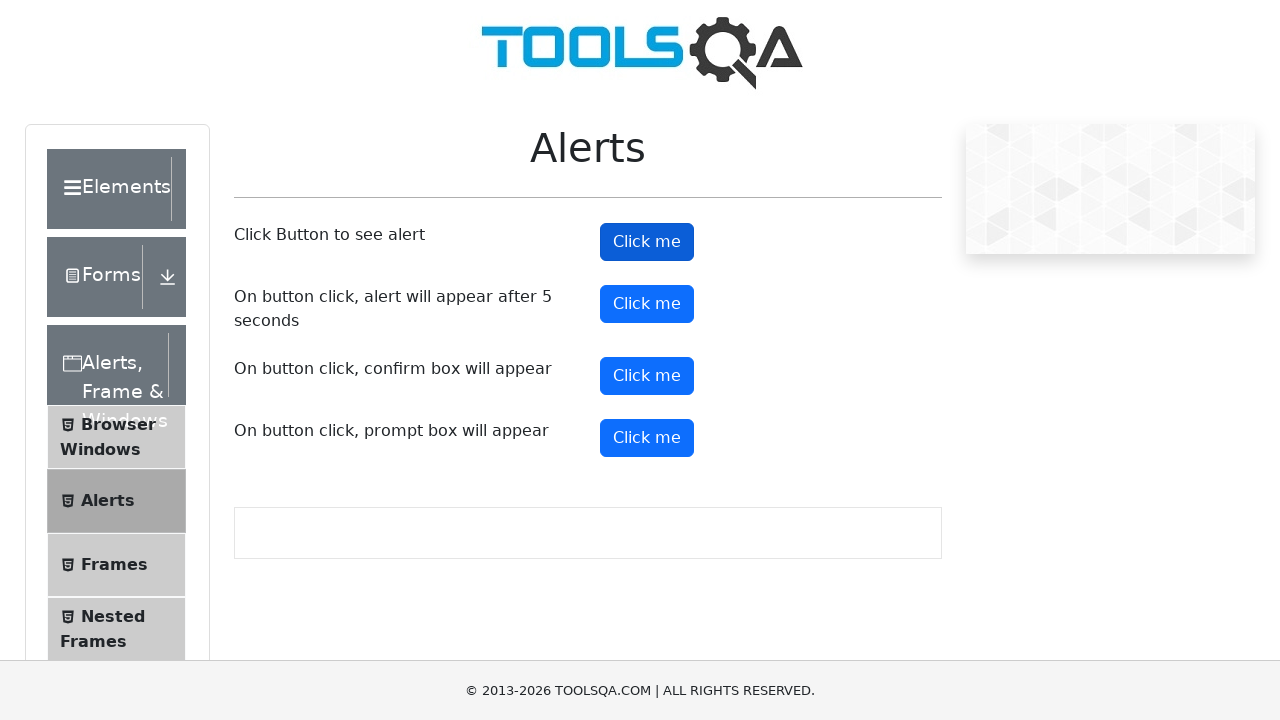